Plays through the CSS Diner game by entering CSS selector answers for levels 1-11, testing various CSS selector patterns including element selectors, ID selectors, class selectors, and combinators

Starting URL: https://flukeout.github.io/

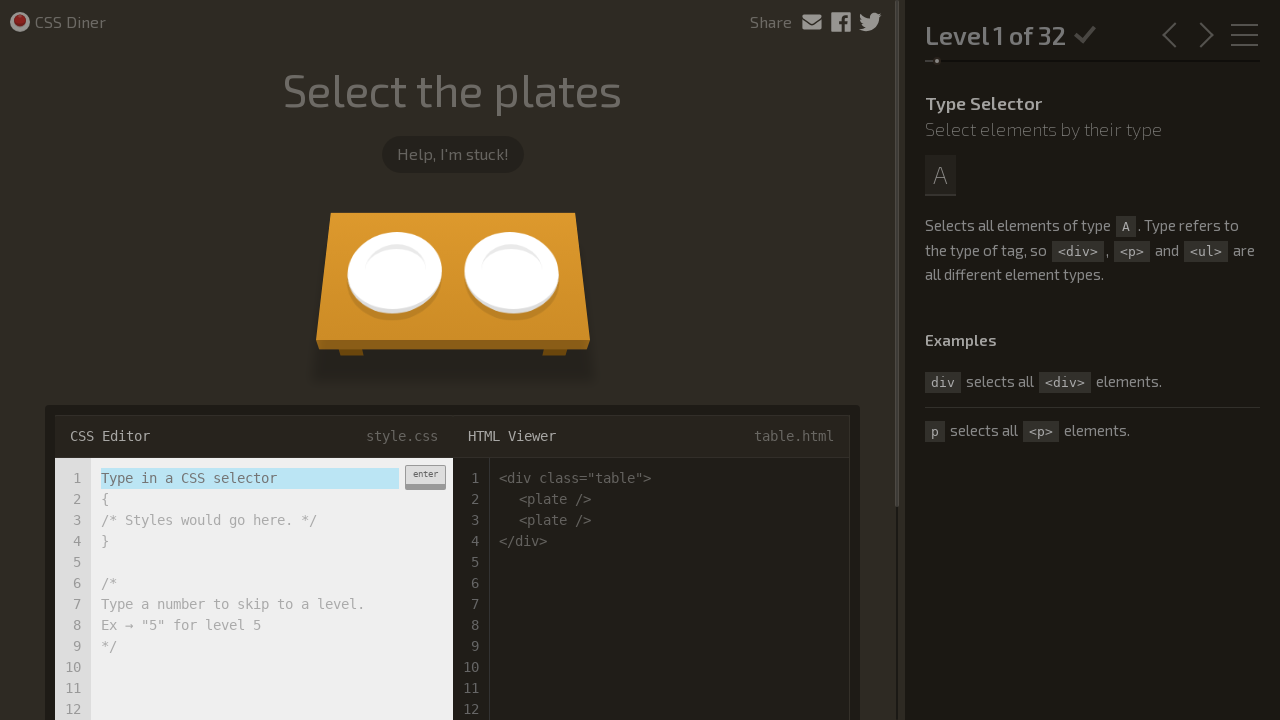

Filled input field with 'plate' selector for level 1 on .input-strobe
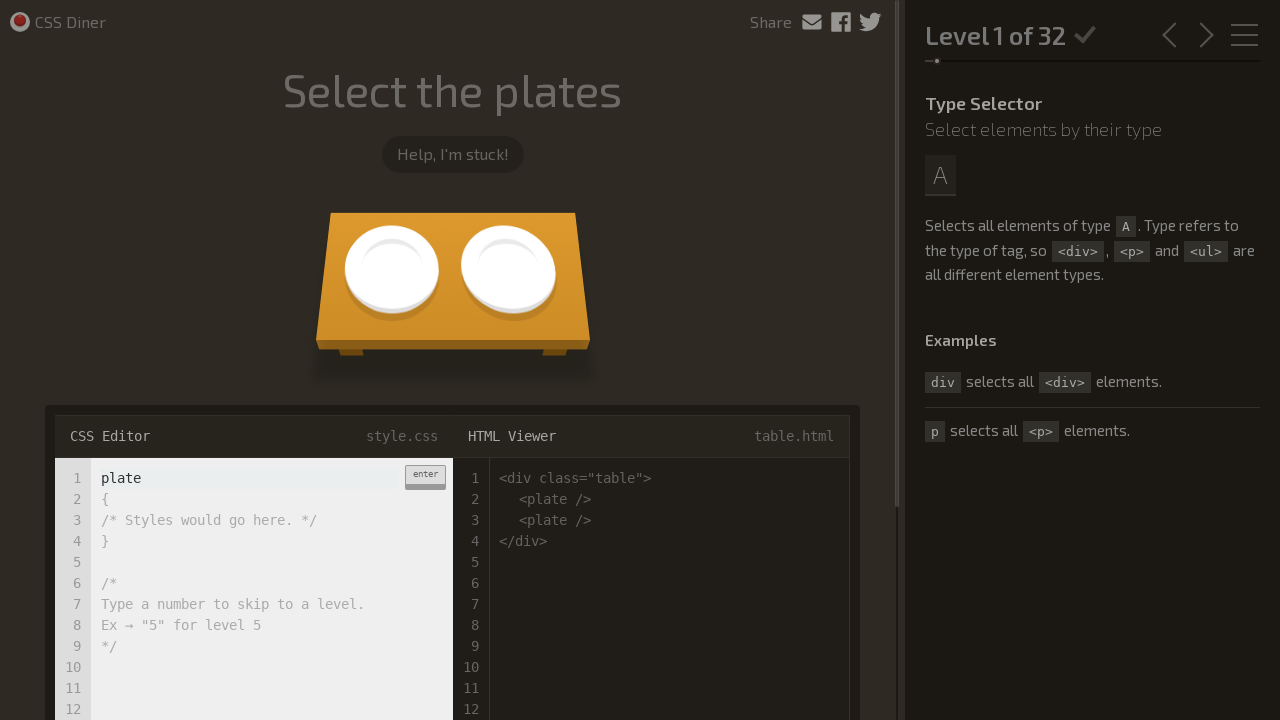

Clicked enter button to submit level 1 answer at (425, 477) on .enter-button
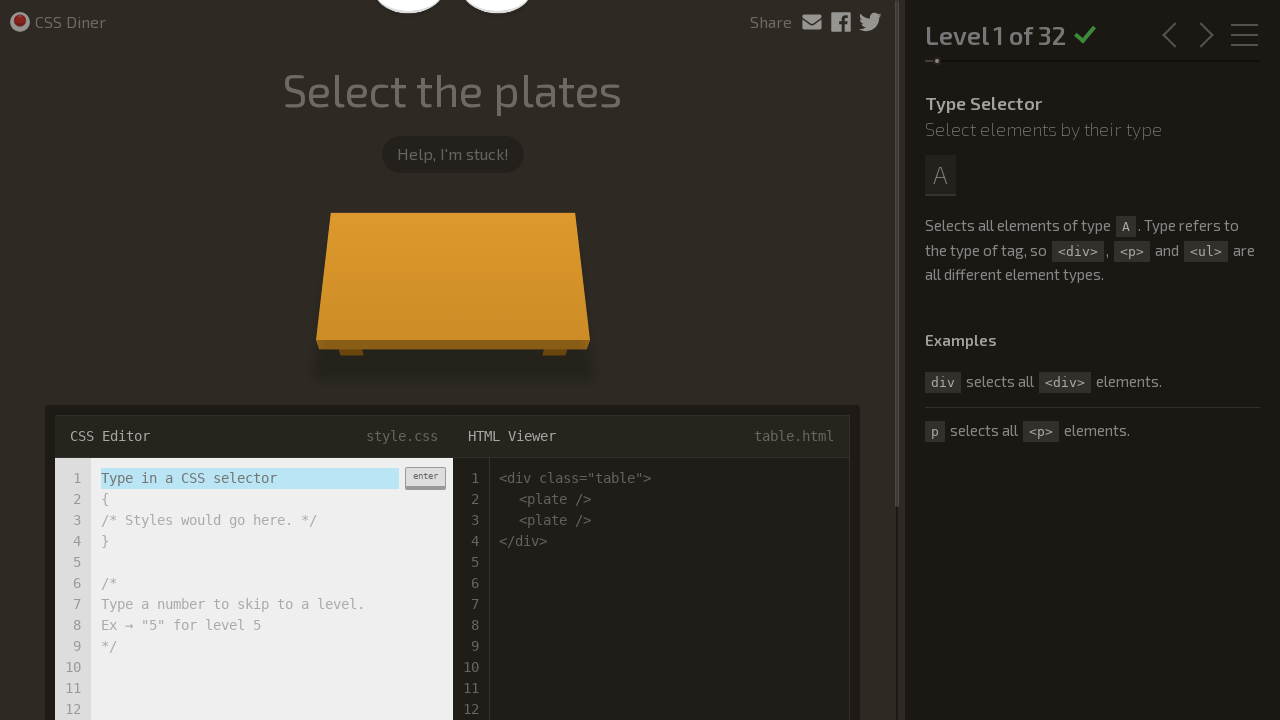

Waited 2 seconds for level 1 to complete
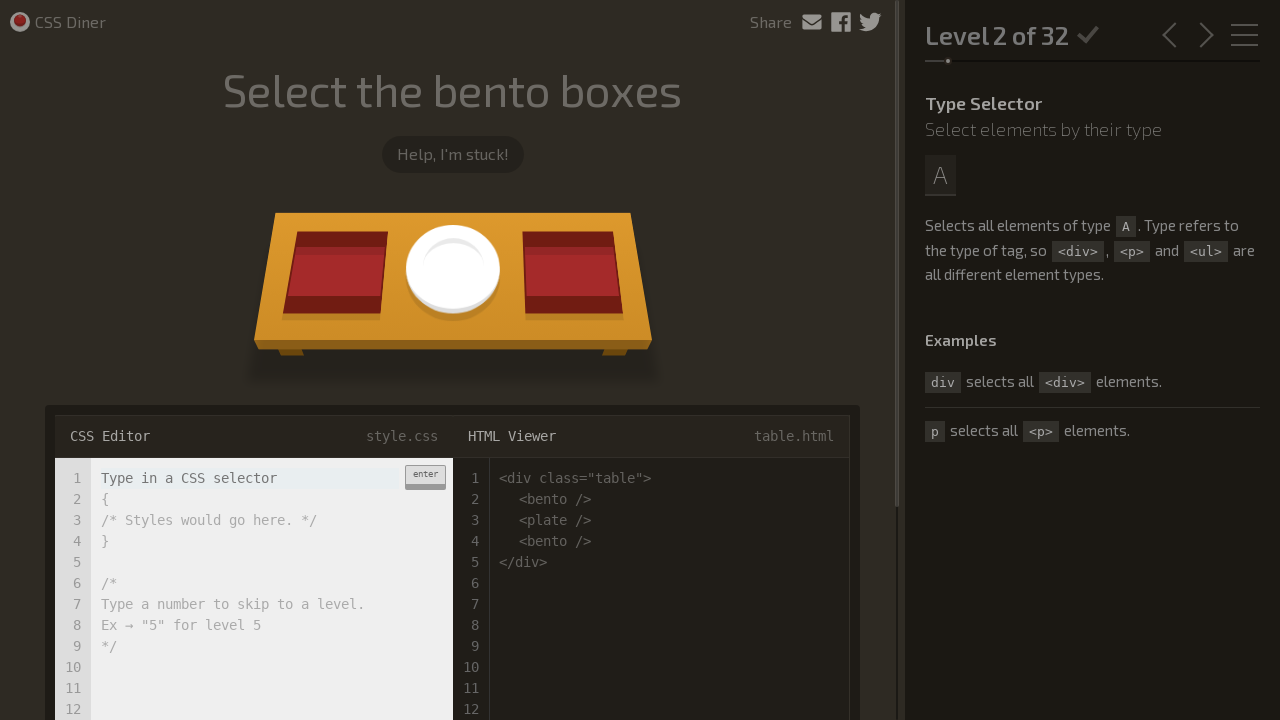

Filled input field with 'bento' selector for level 2 on .input-strobe
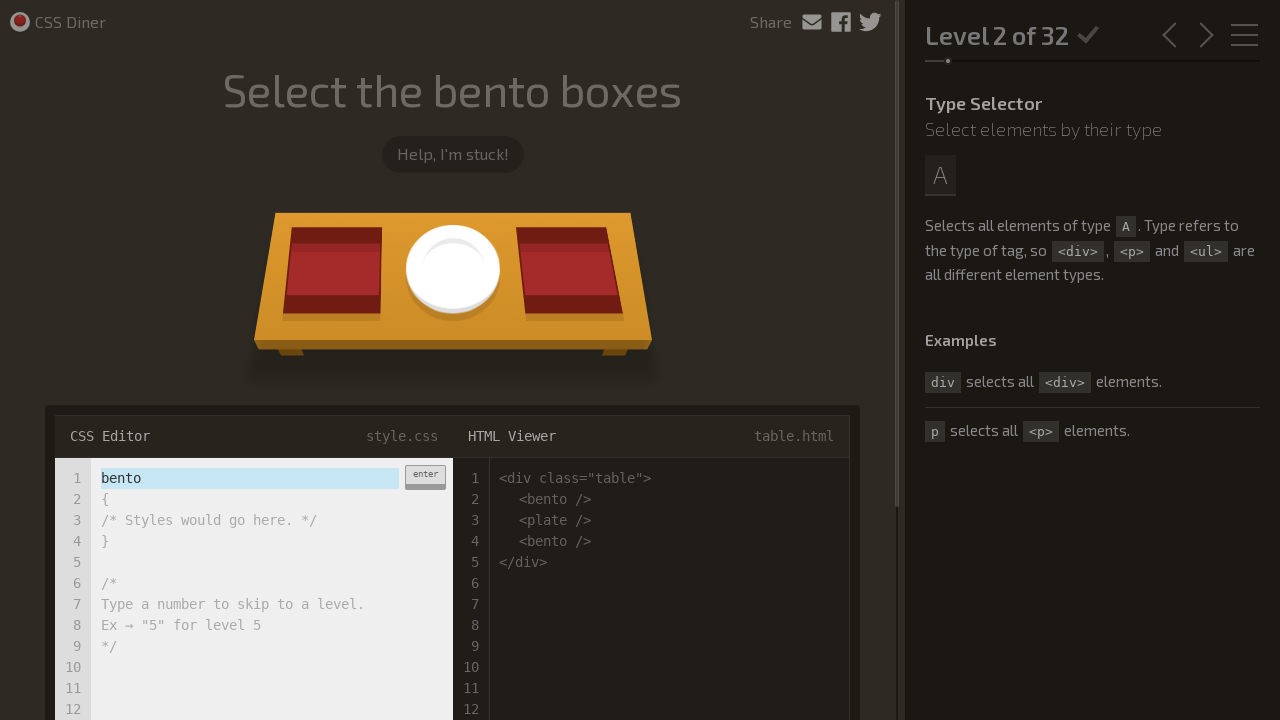

Clicked enter button to submit level 2 answer at (425, 477) on .enter-button
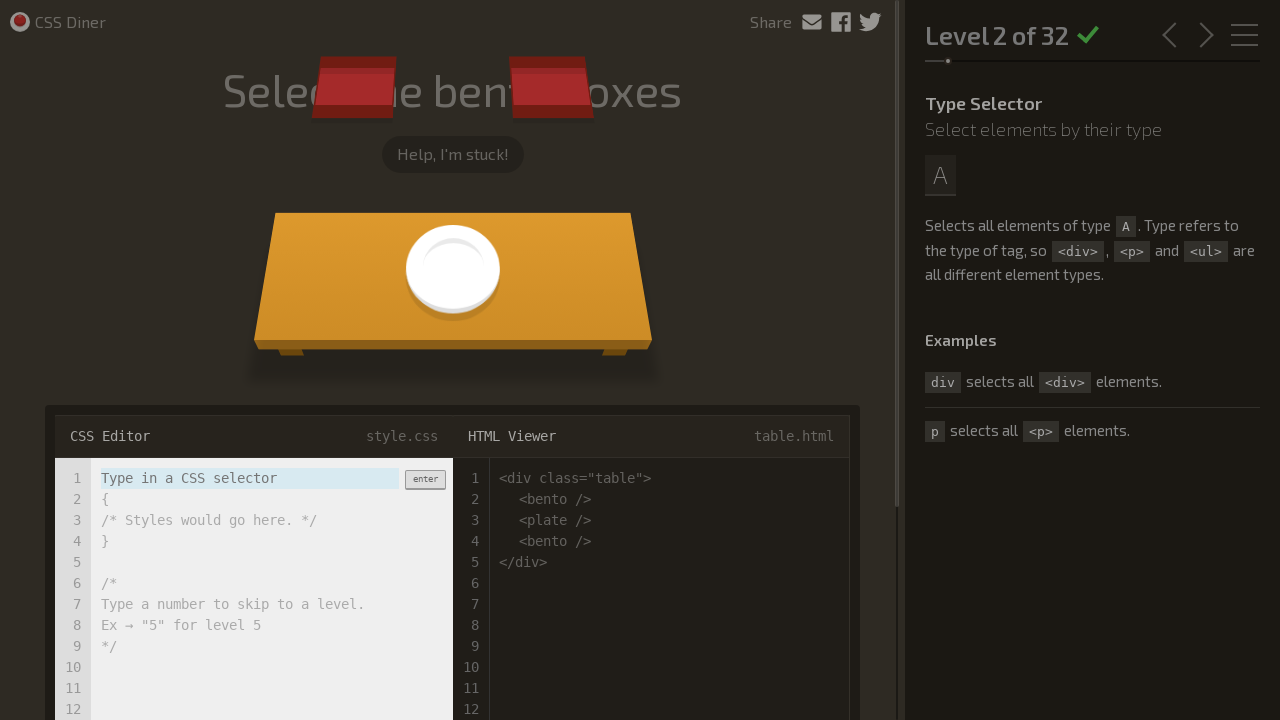

Waited 2 seconds for level 2 to complete
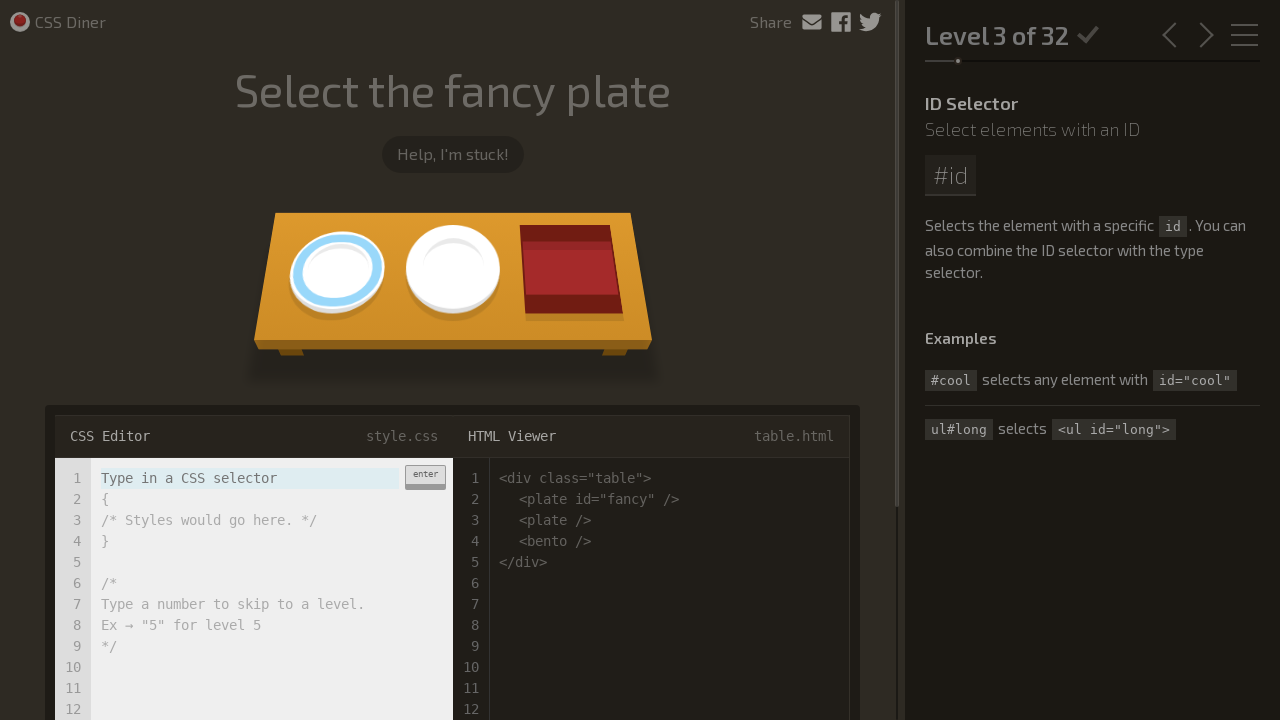

Filled input field with '#fancy' ID selector for level 3 on .input-strobe
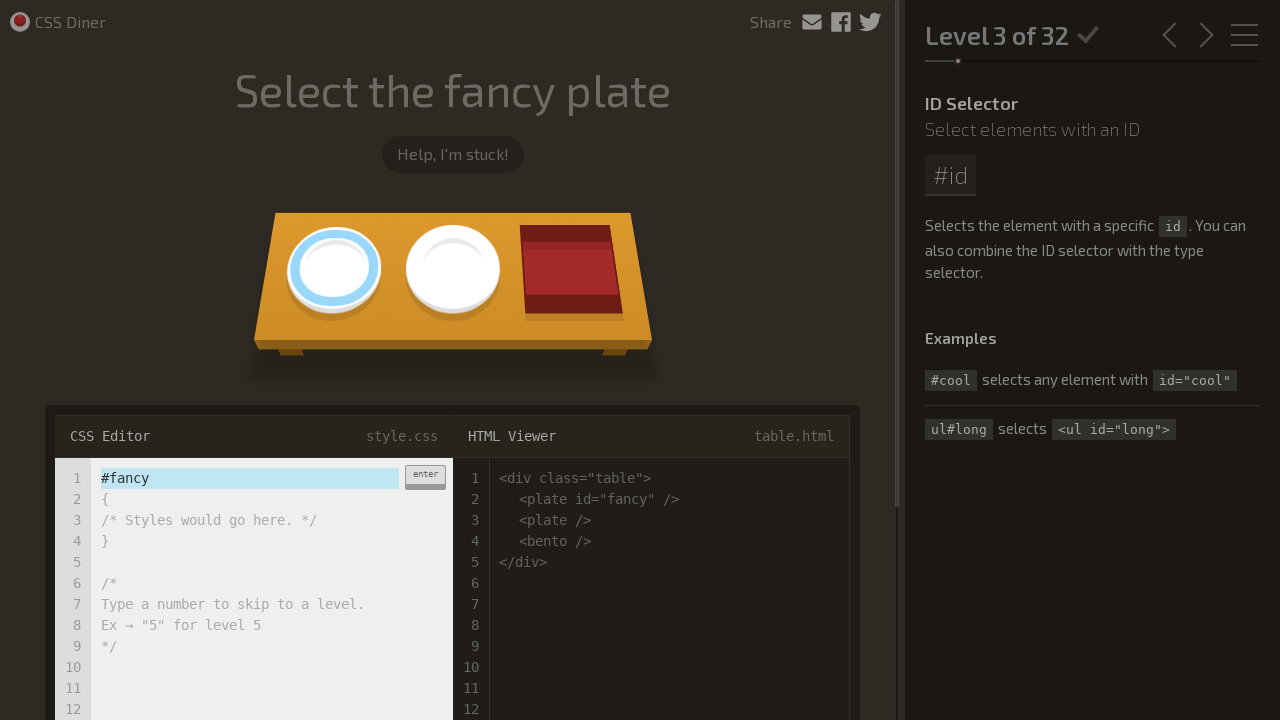

Clicked enter button to submit level 3 answer at (425, 477) on .enter-button
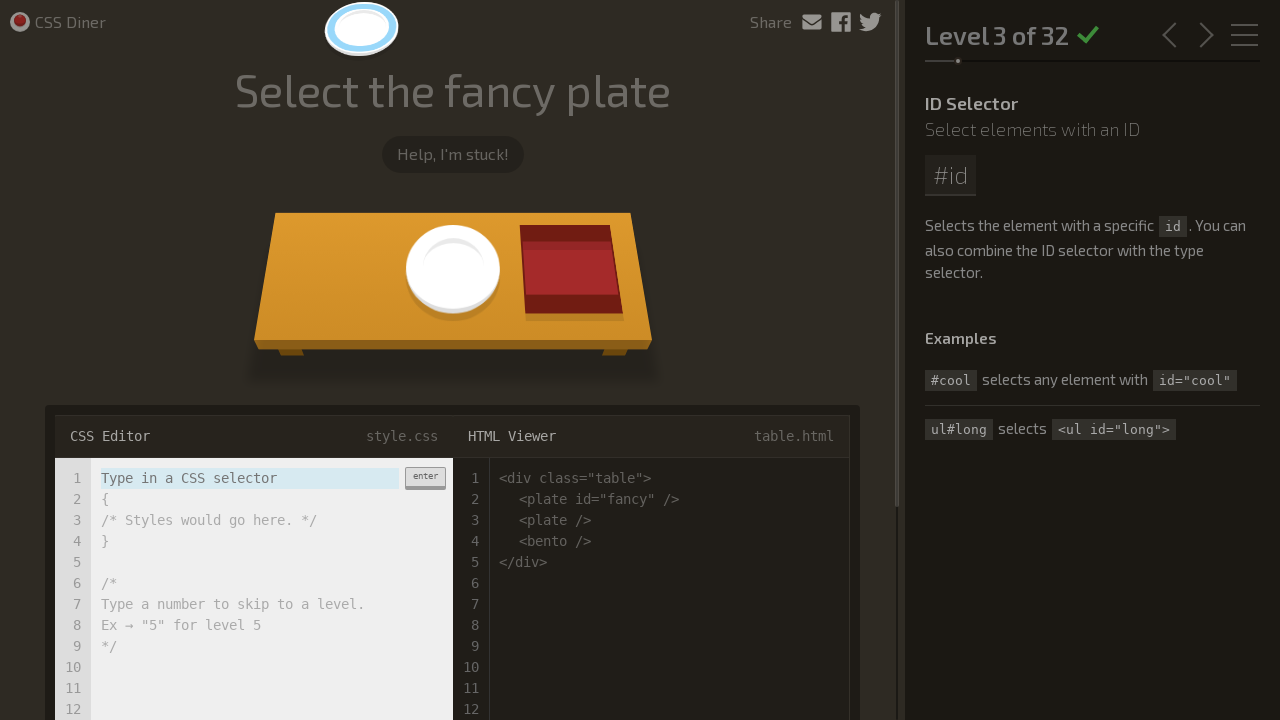

Waited 2 seconds for level 3 to complete
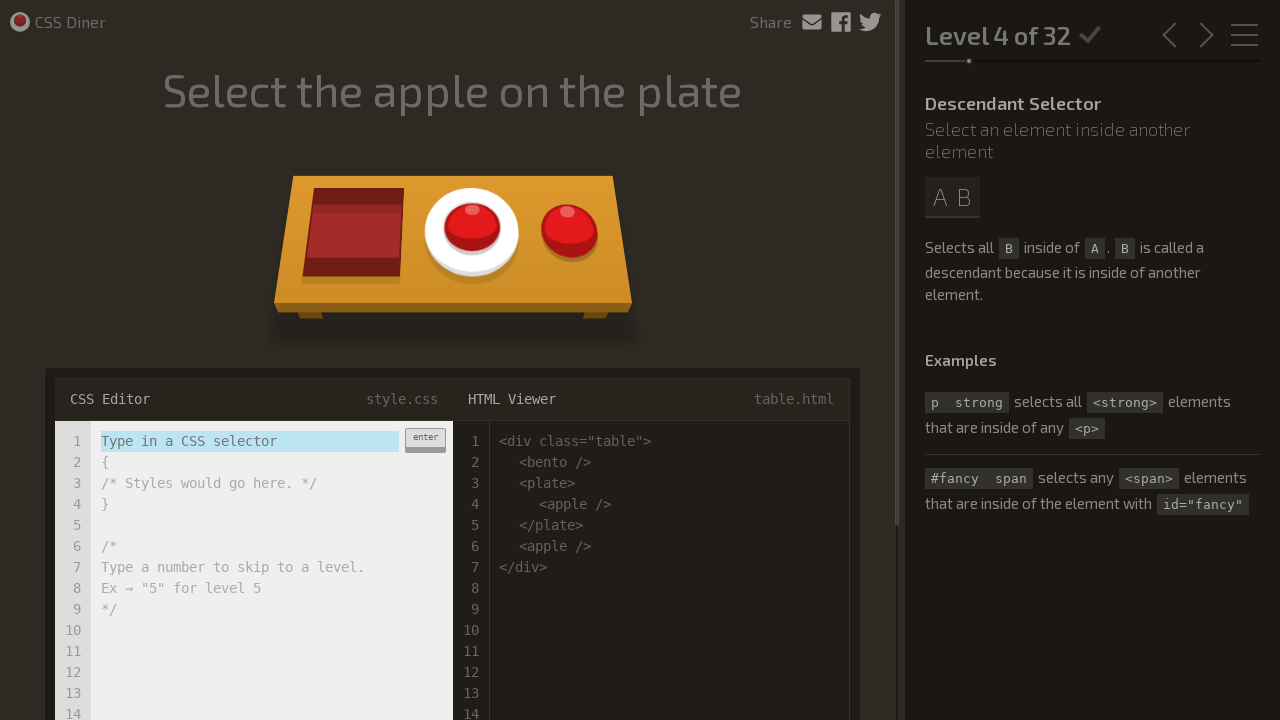

Filled input field with 'plate apple' descendant selector for level 4 on .input-strobe
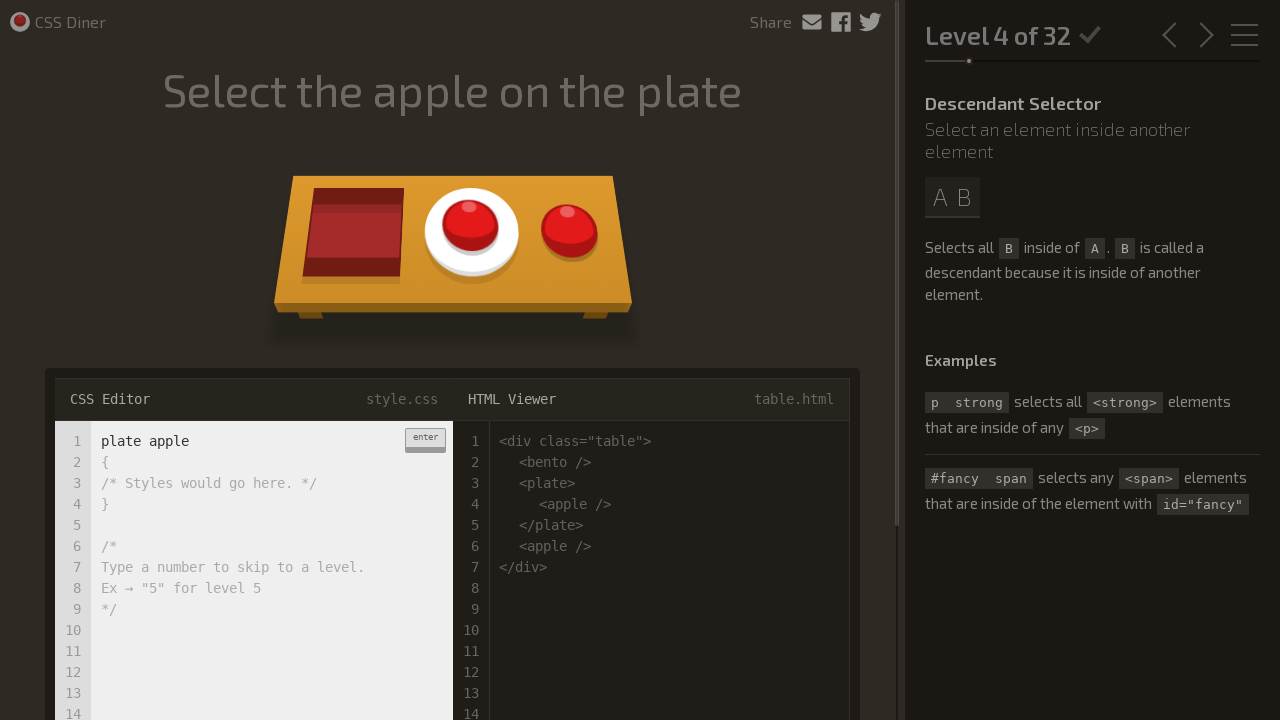

Clicked enter button to submit level 4 answer at (425, 440) on .enter-button
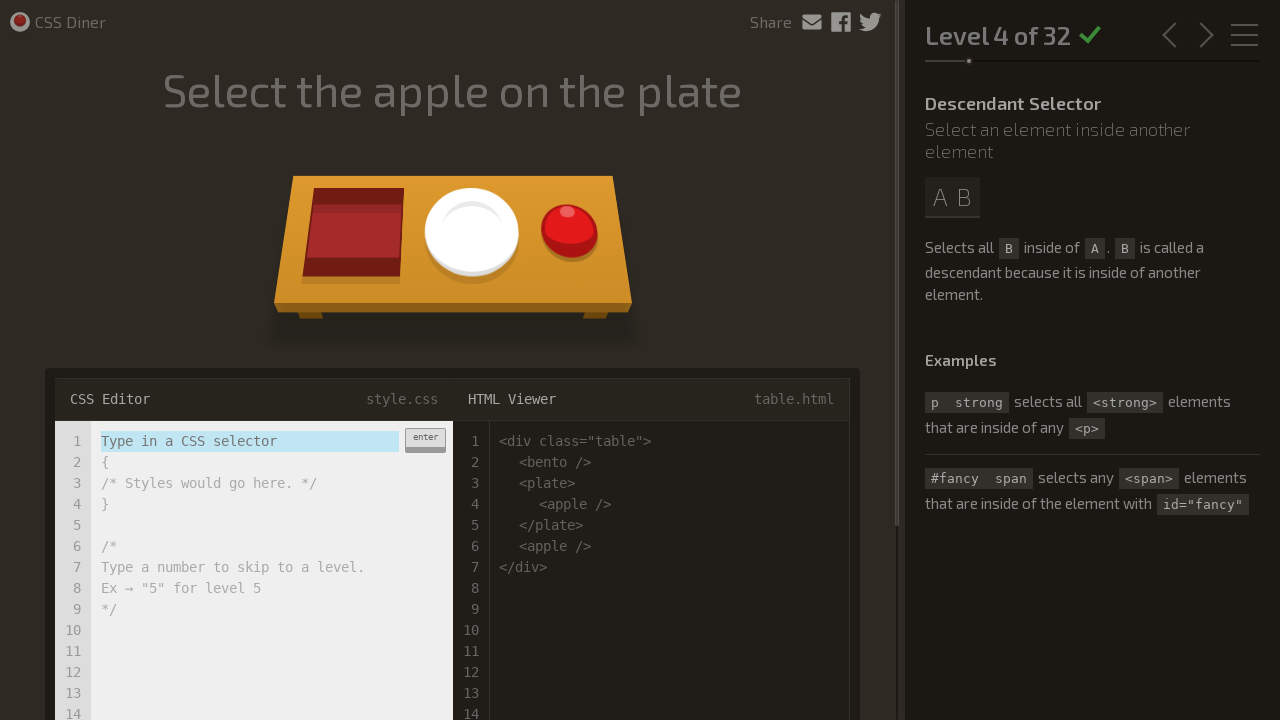

Waited 2 seconds for level 4 to complete
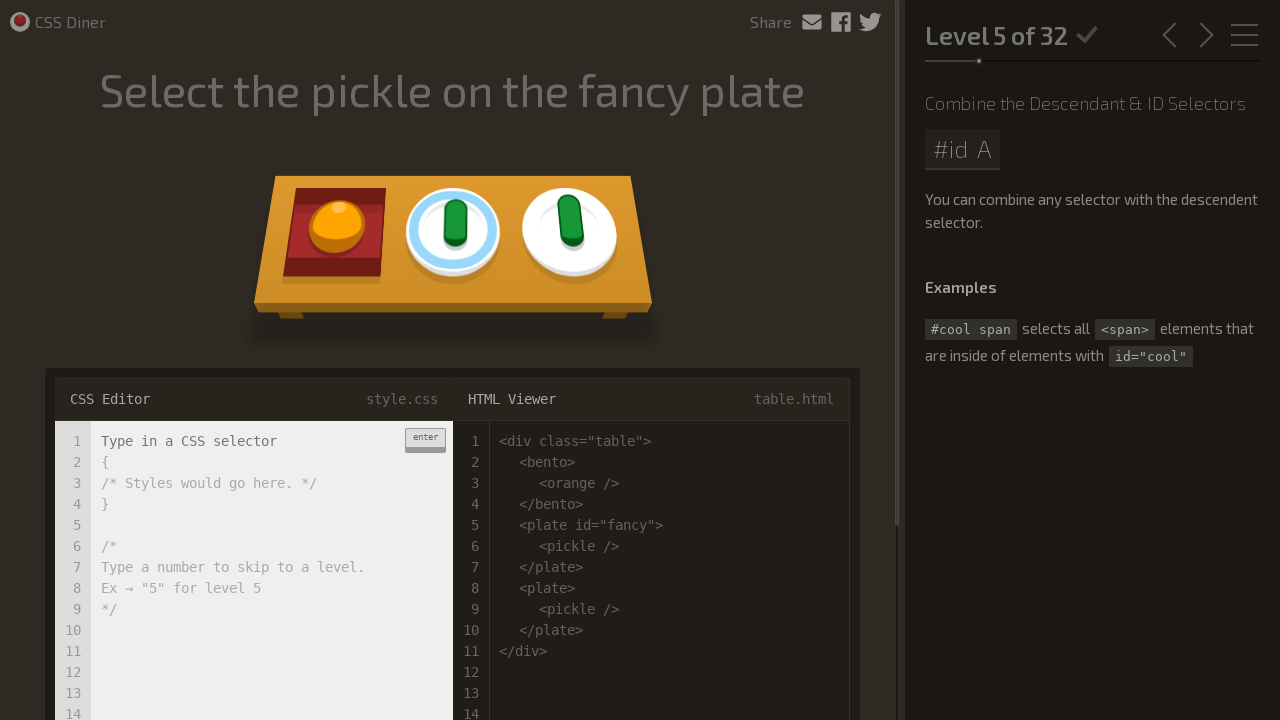

Filled input field with '#fancy pickle' ID descendant selector for level 5 on .input-strobe
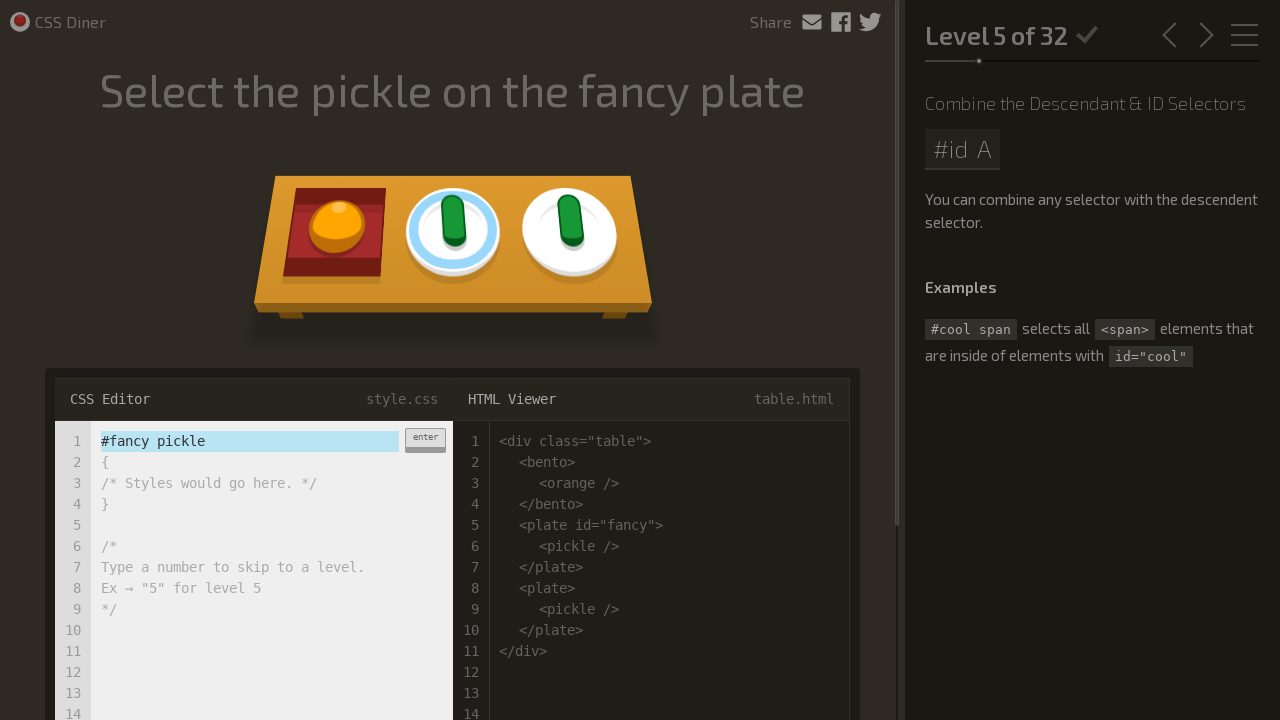

Clicked enter button to submit level 5 answer at (425, 440) on .enter-button
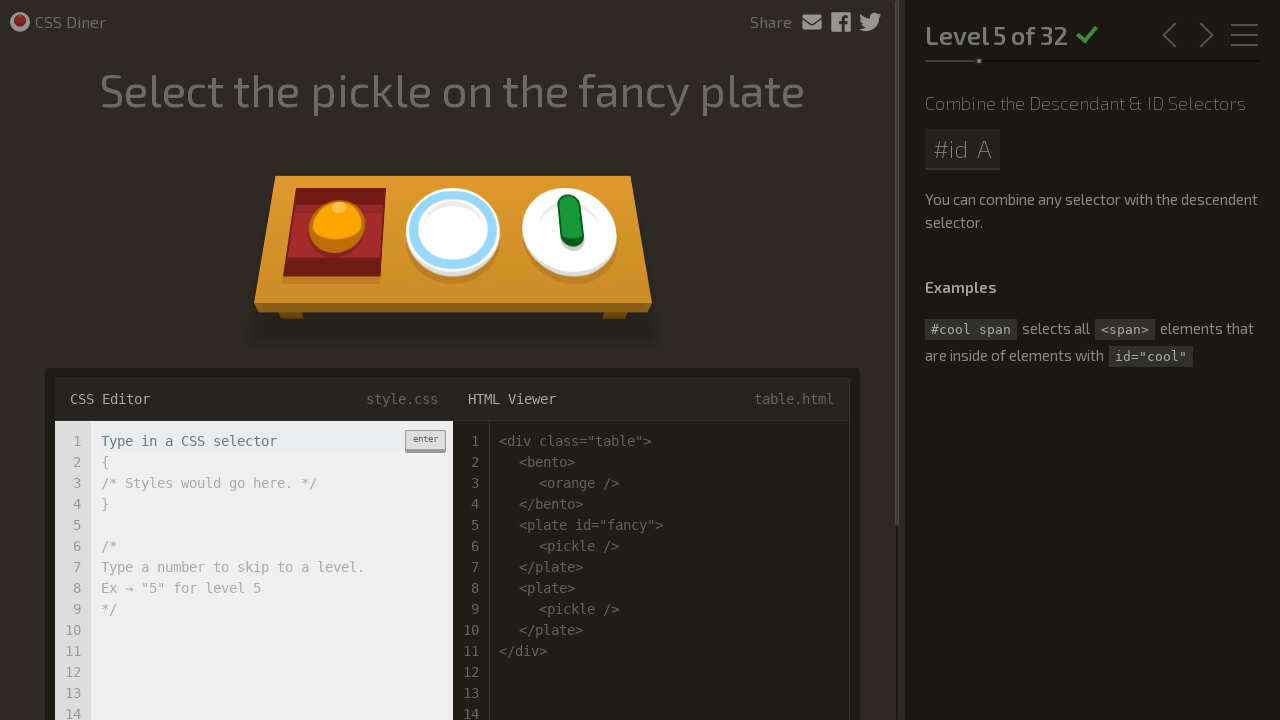

Waited 2 seconds for level 5 to complete
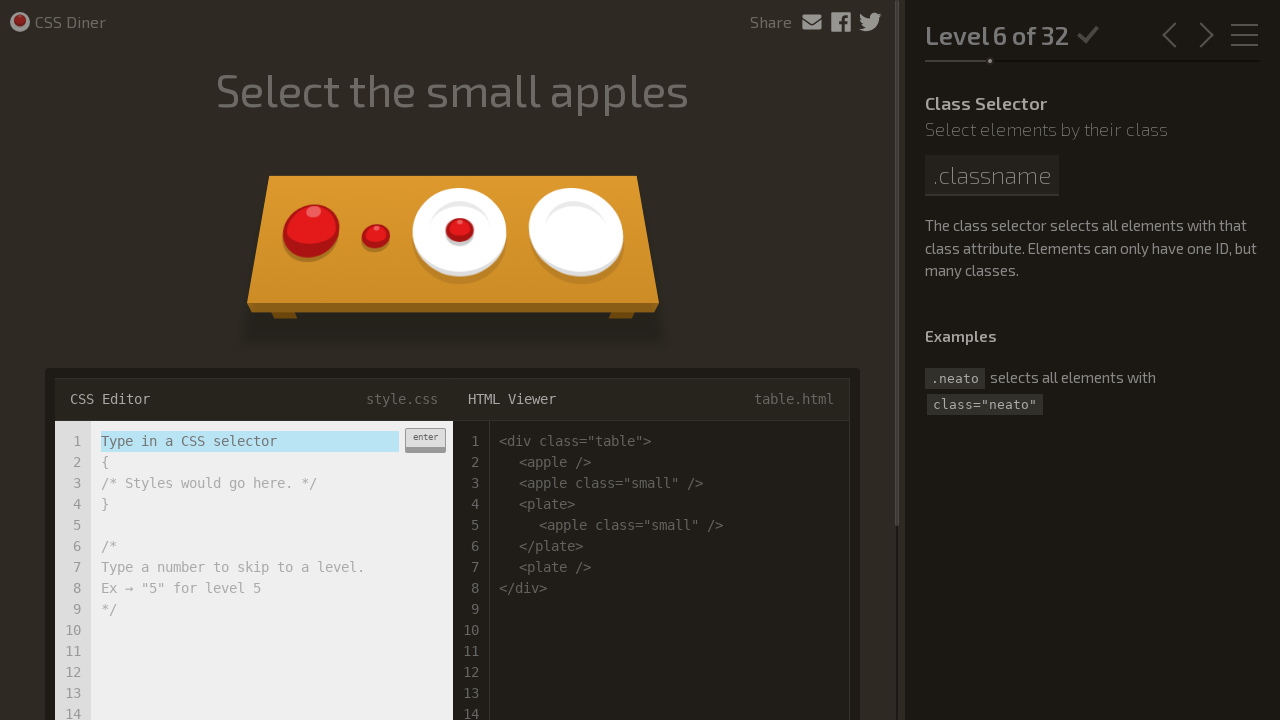

Filled input field with 'apple.small' class selector for level 6 on .input-strobe
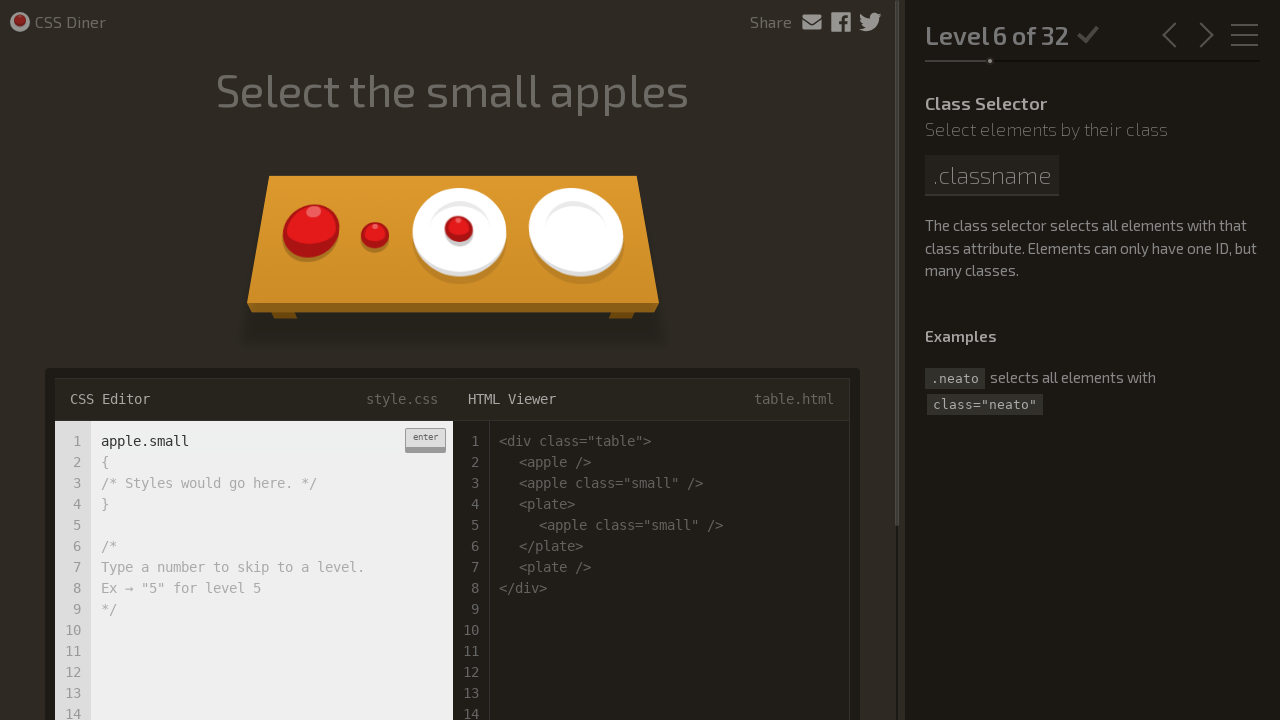

Clicked enter button to submit level 6 answer at (425, 440) on .enter-button
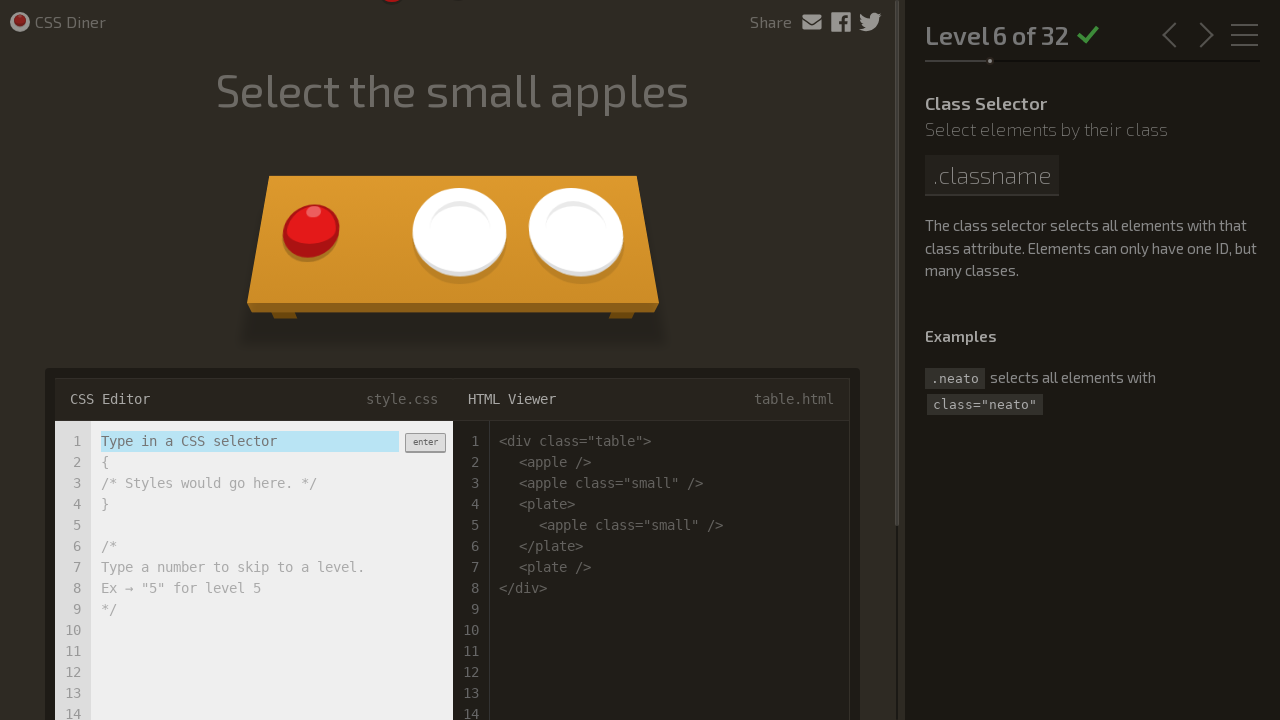

Waited 2 seconds for level 6 to complete
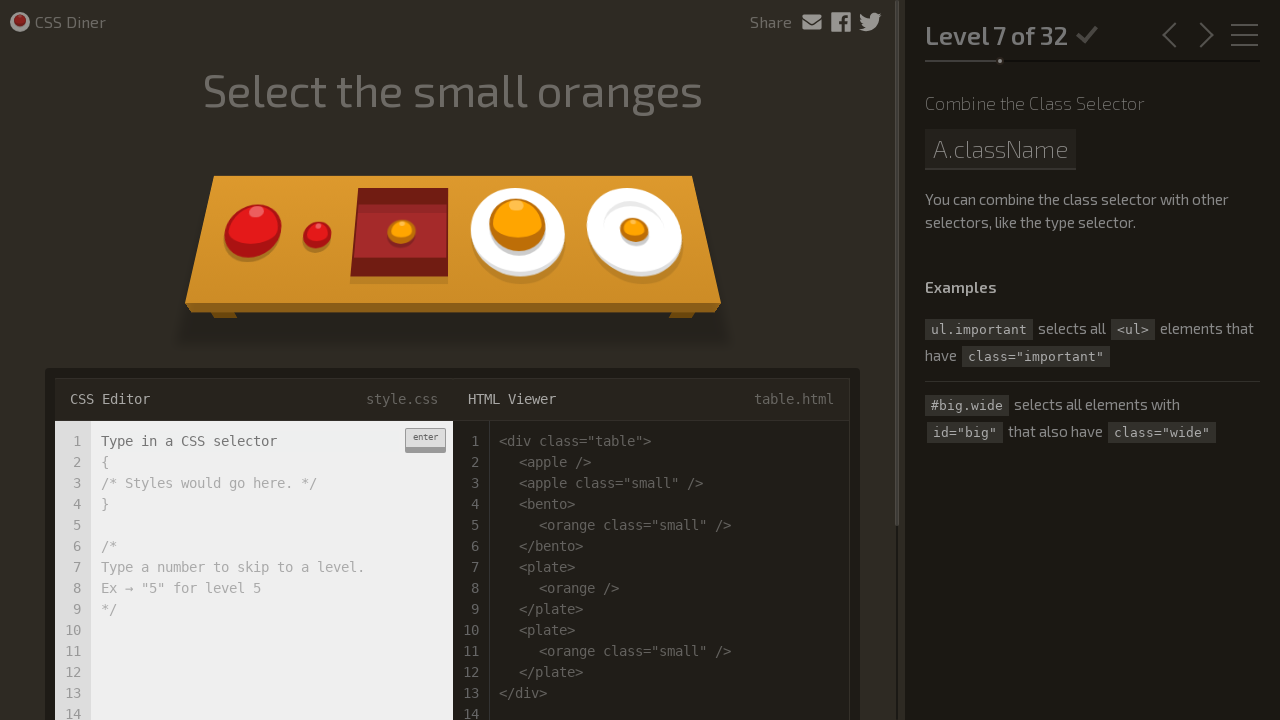

Filled input field with 'orange.small' class selector for level 7 on .input-strobe
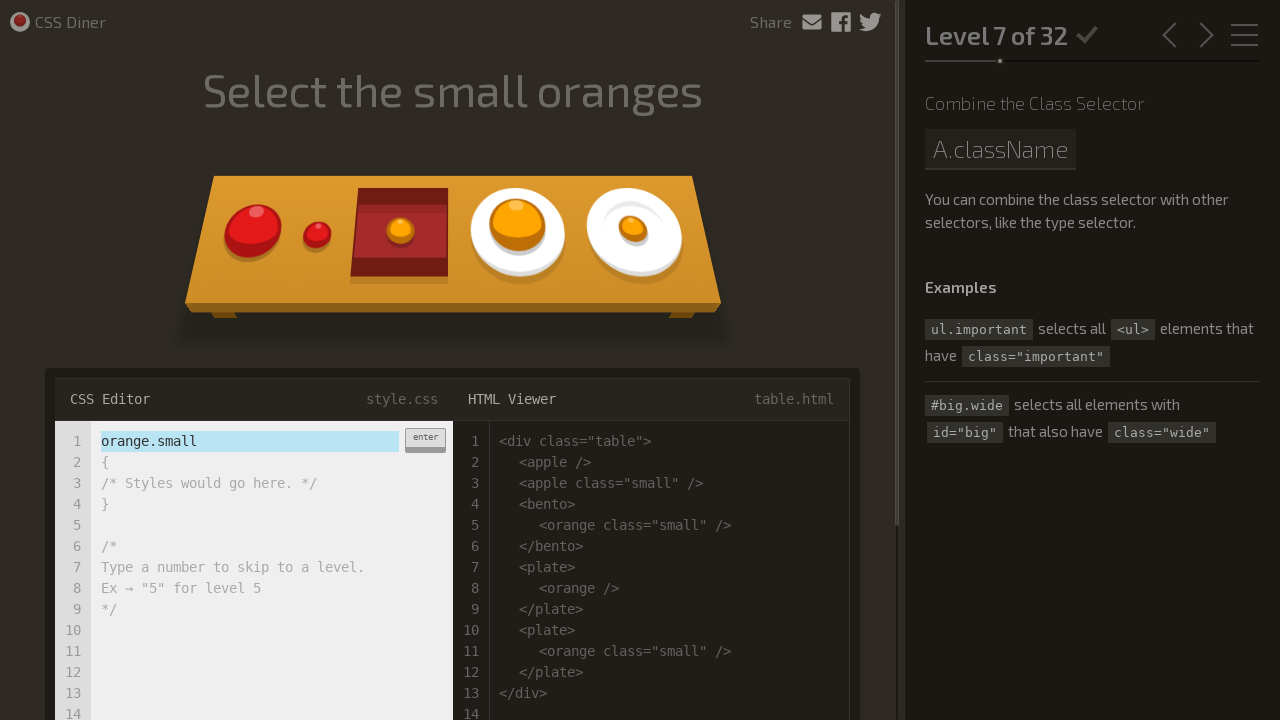

Clicked enter button to submit level 7 answer at (425, 440) on .enter-button
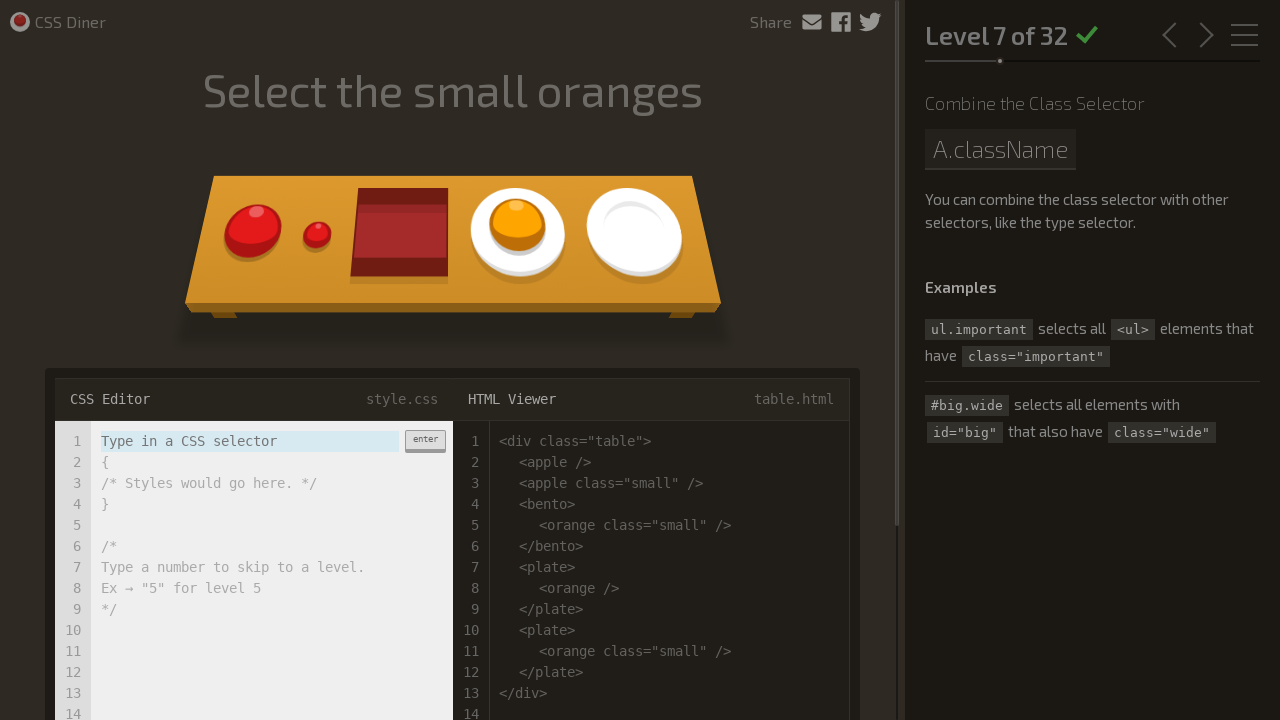

Waited 2 seconds for level 7 to complete
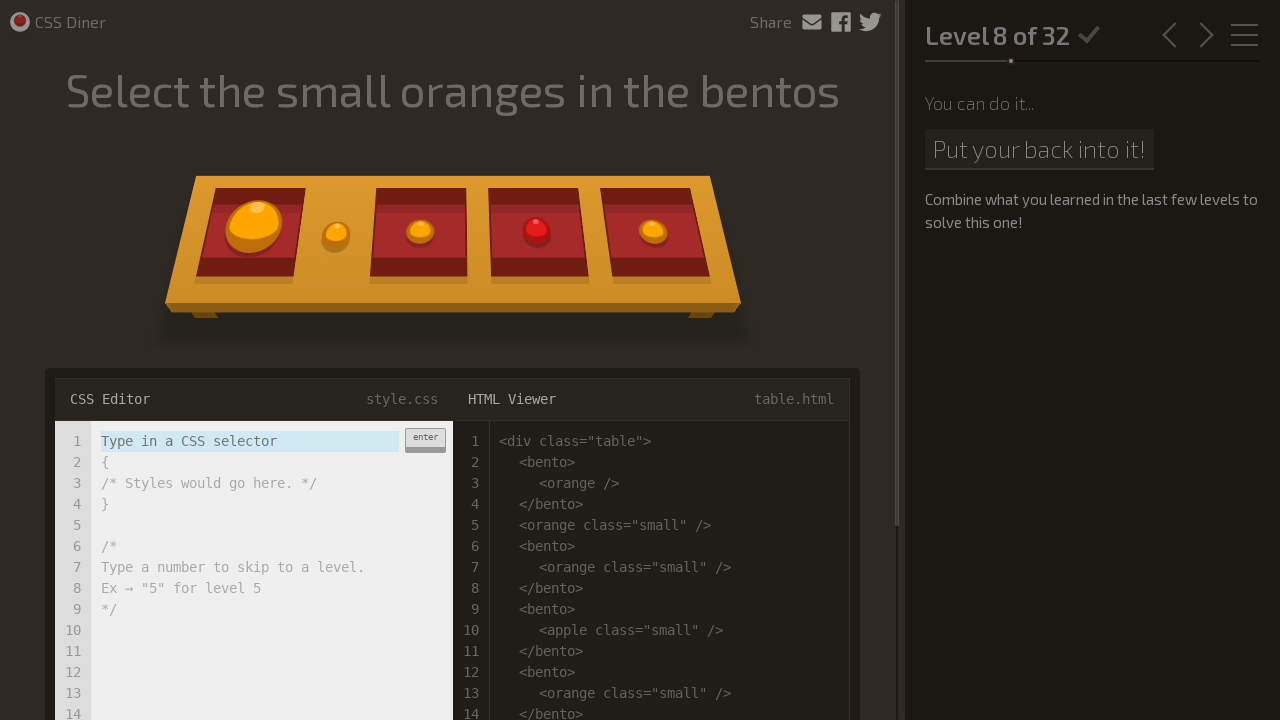

Filled input field with 'bento orange.small' descendant class selector for level 8 on .input-strobe
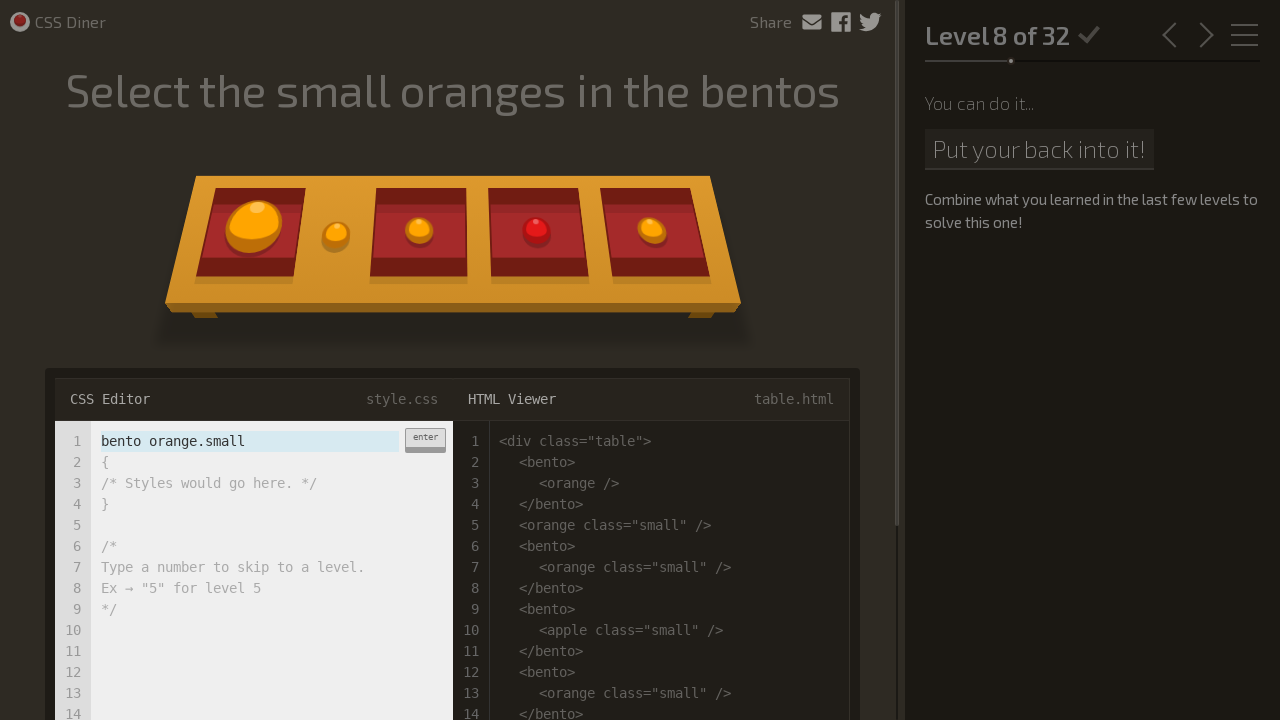

Clicked enter button to submit level 8 answer at (425, 440) on .enter-button
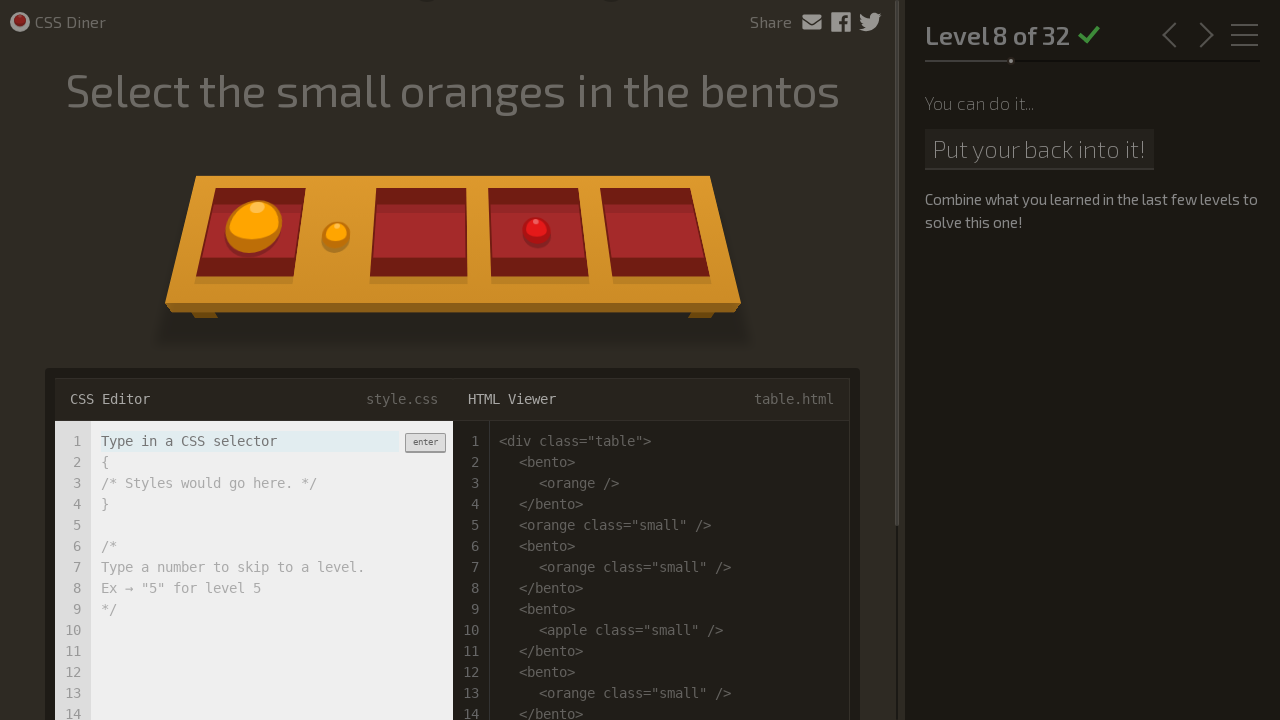

Waited 2 seconds for level 8 to complete
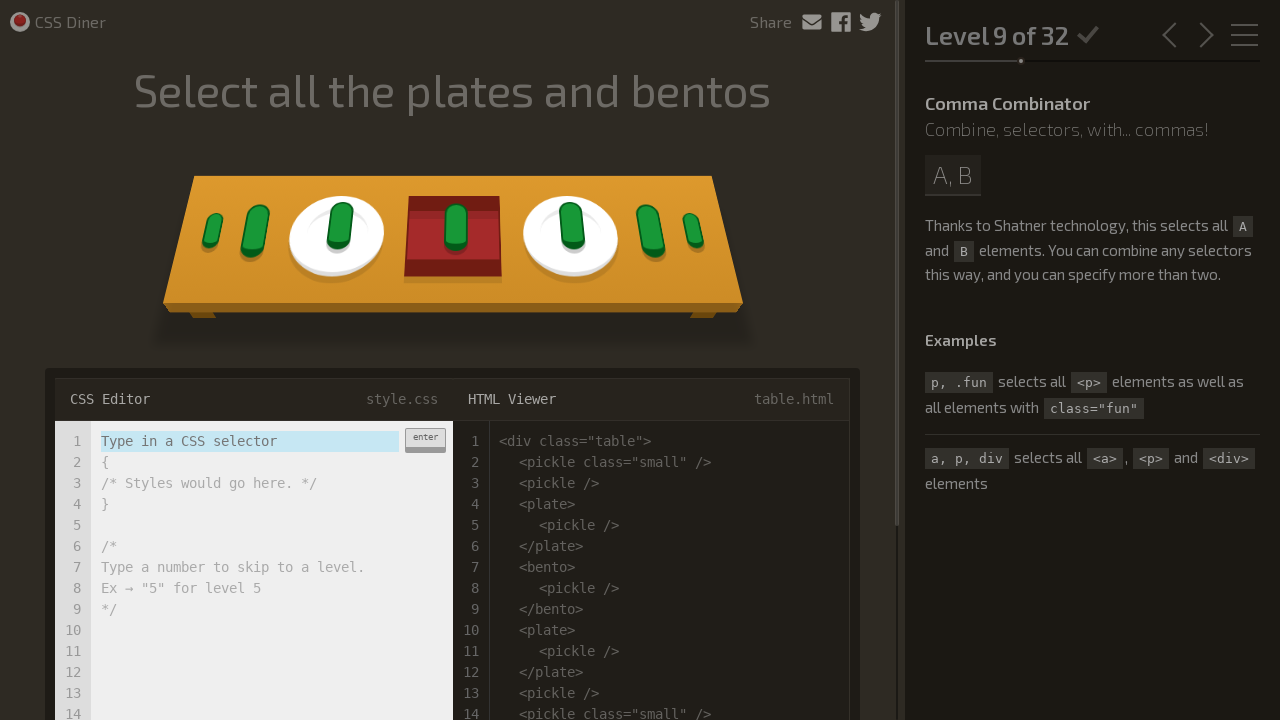

Filled input field with 'plate, bento' group selector for level 9 on .input-strobe
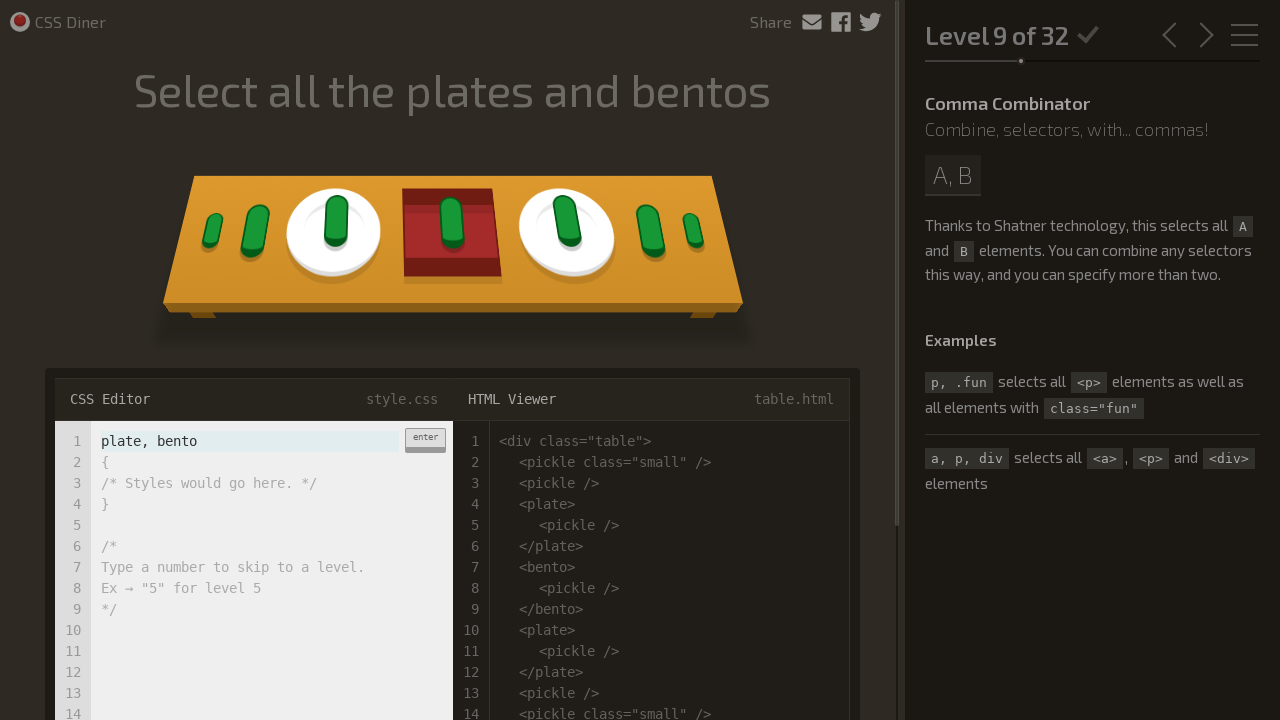

Clicked enter button to submit level 9 answer at (425, 440) on .enter-button
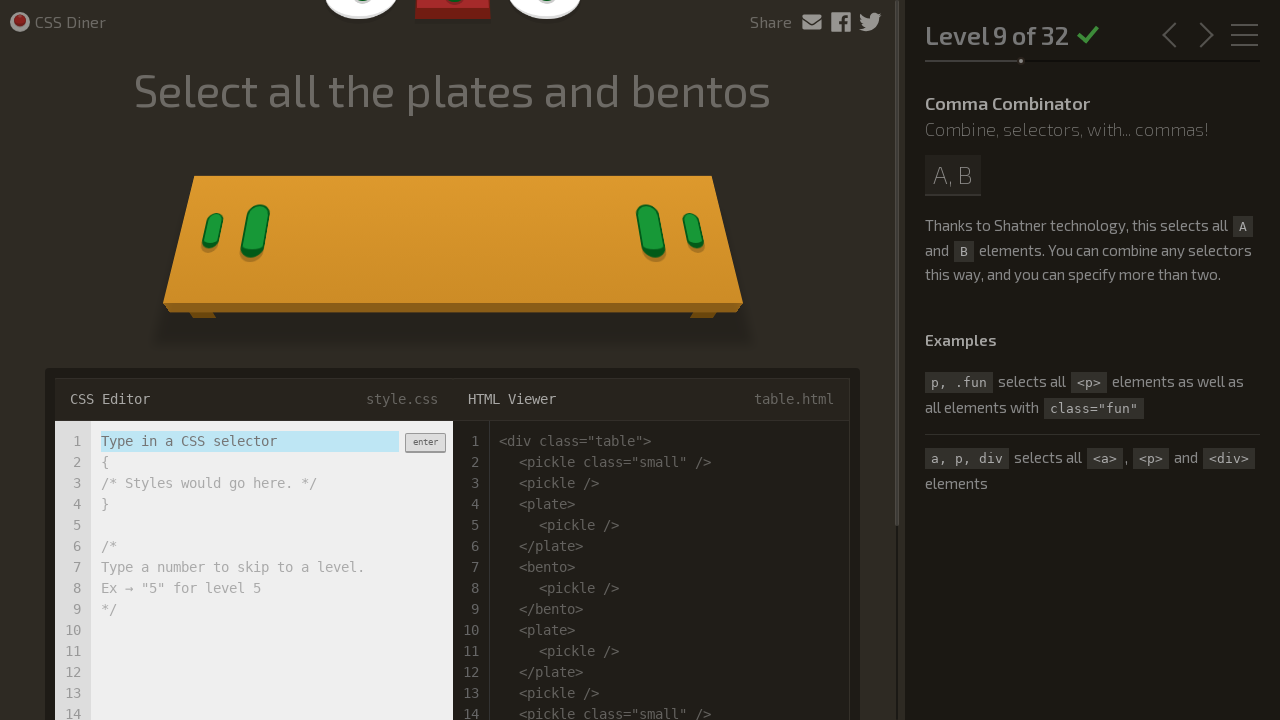

Waited 2 seconds for level 9 to complete
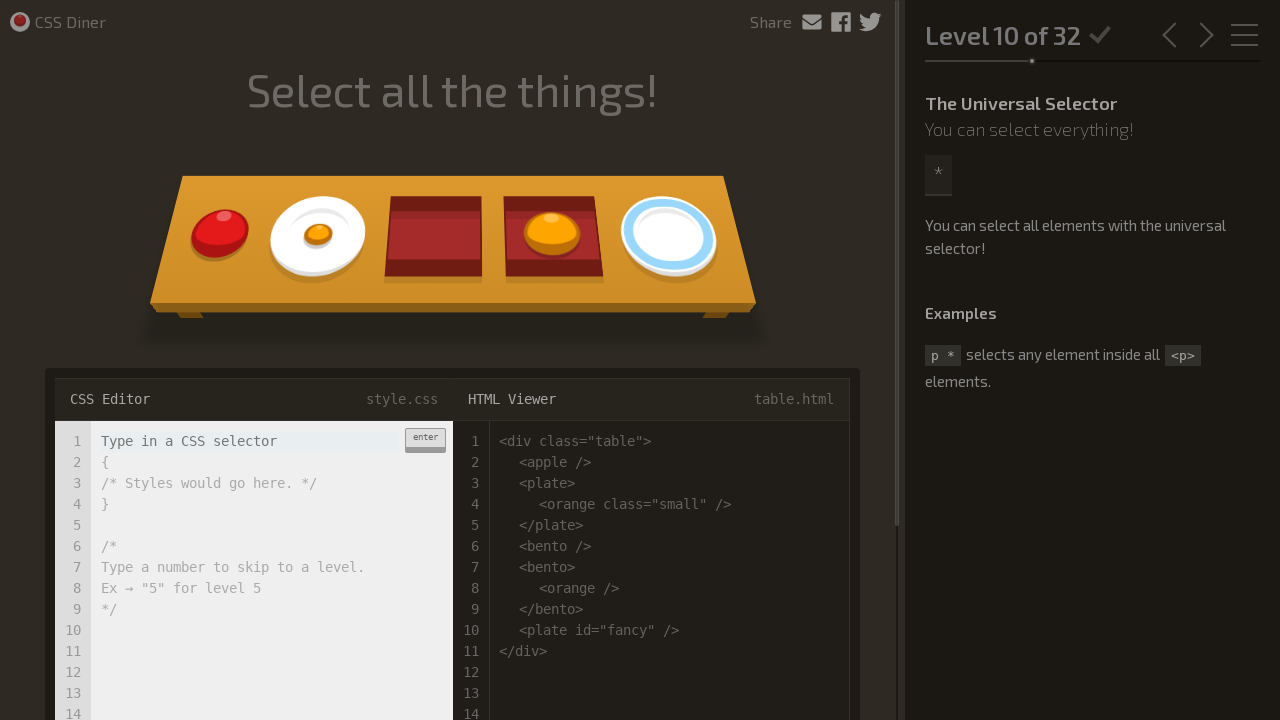

Filled input field with '*' universal selector for level 10 on .input-strobe
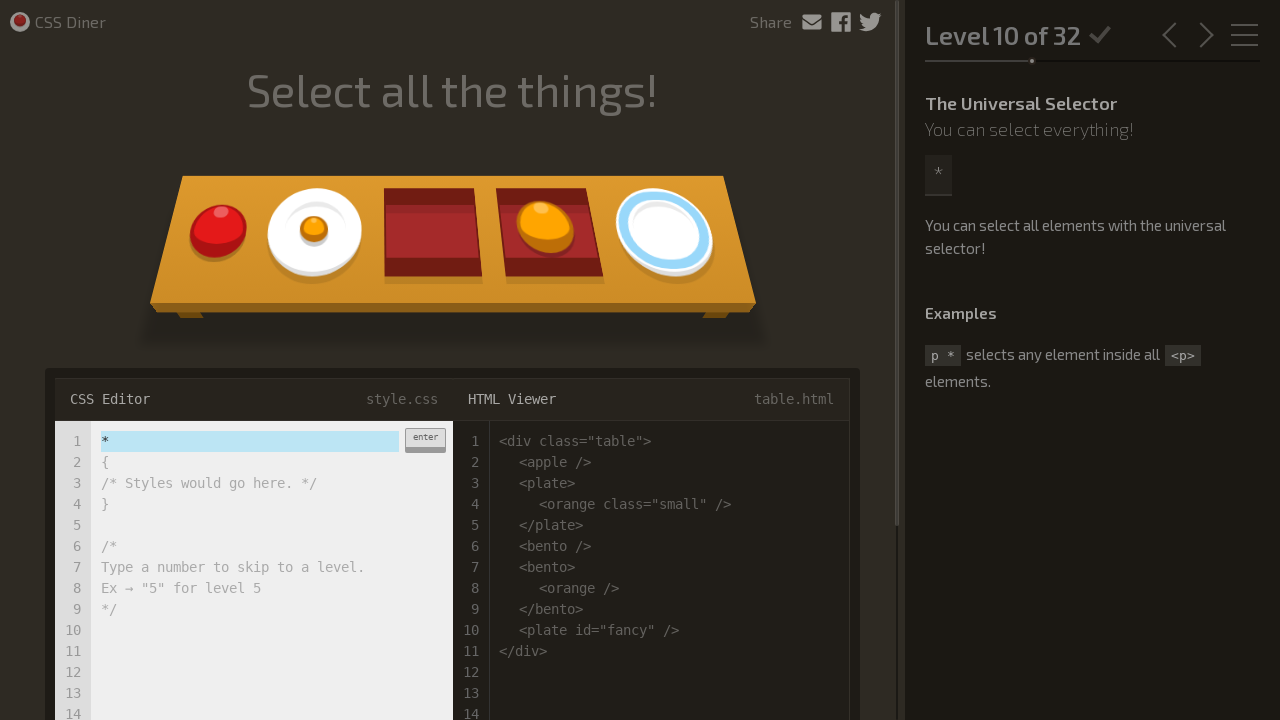

Clicked enter button to submit level 10 answer at (425, 440) on .enter-button
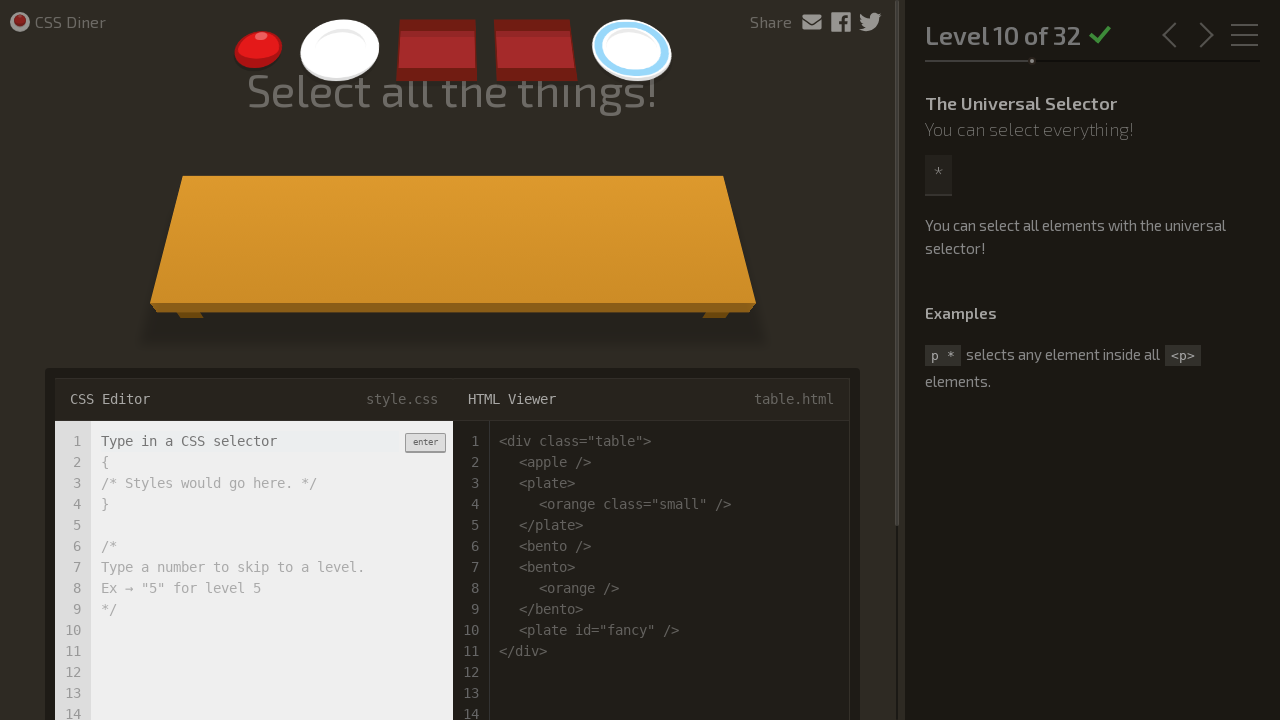

Waited 2 seconds for level 10 to complete
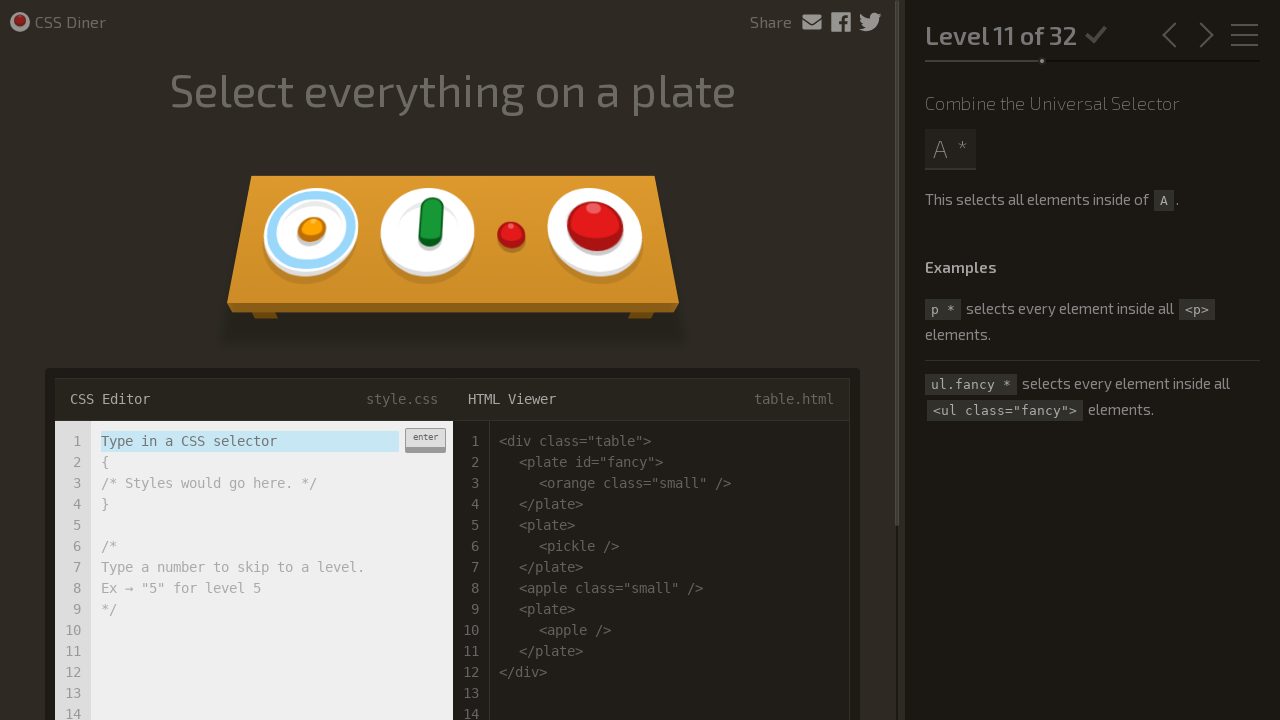

Filled input field with 'plate *' universal descendant selector for level 11 on .input-strobe
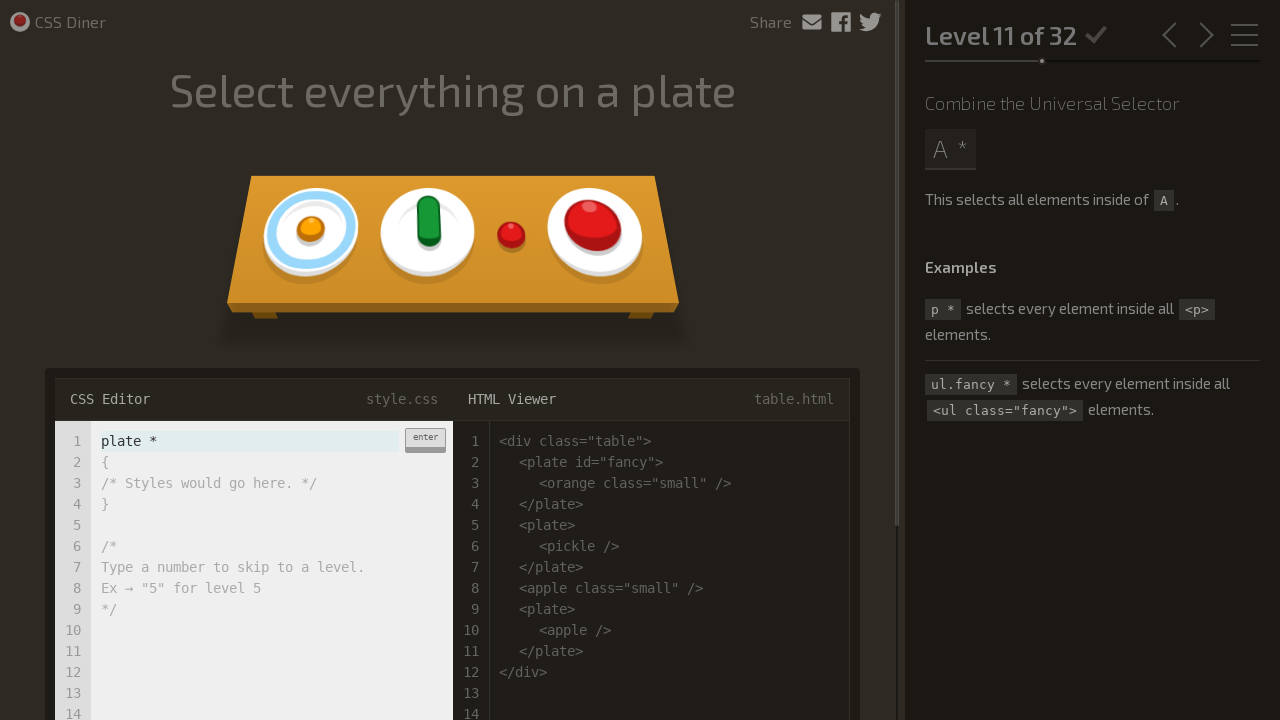

Clicked enter button to submit level 11 answer at (425, 440) on .enter-button
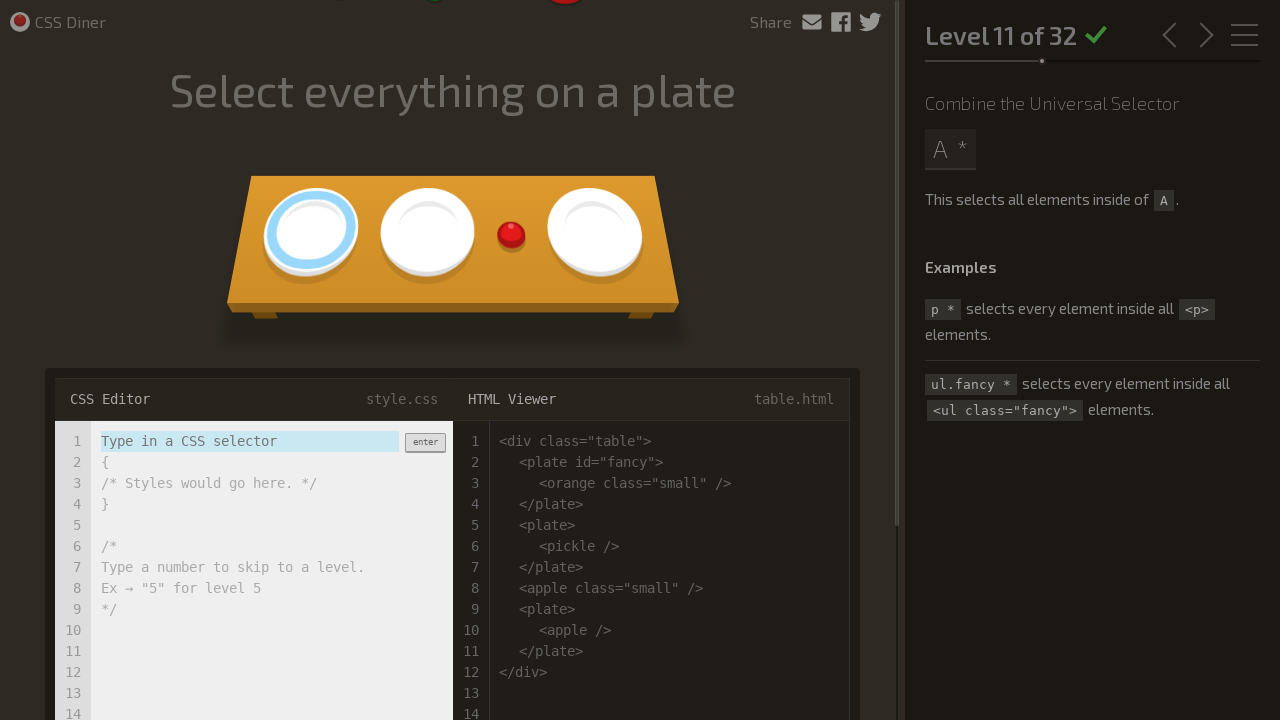

Waited 2 seconds for level 11 to complete
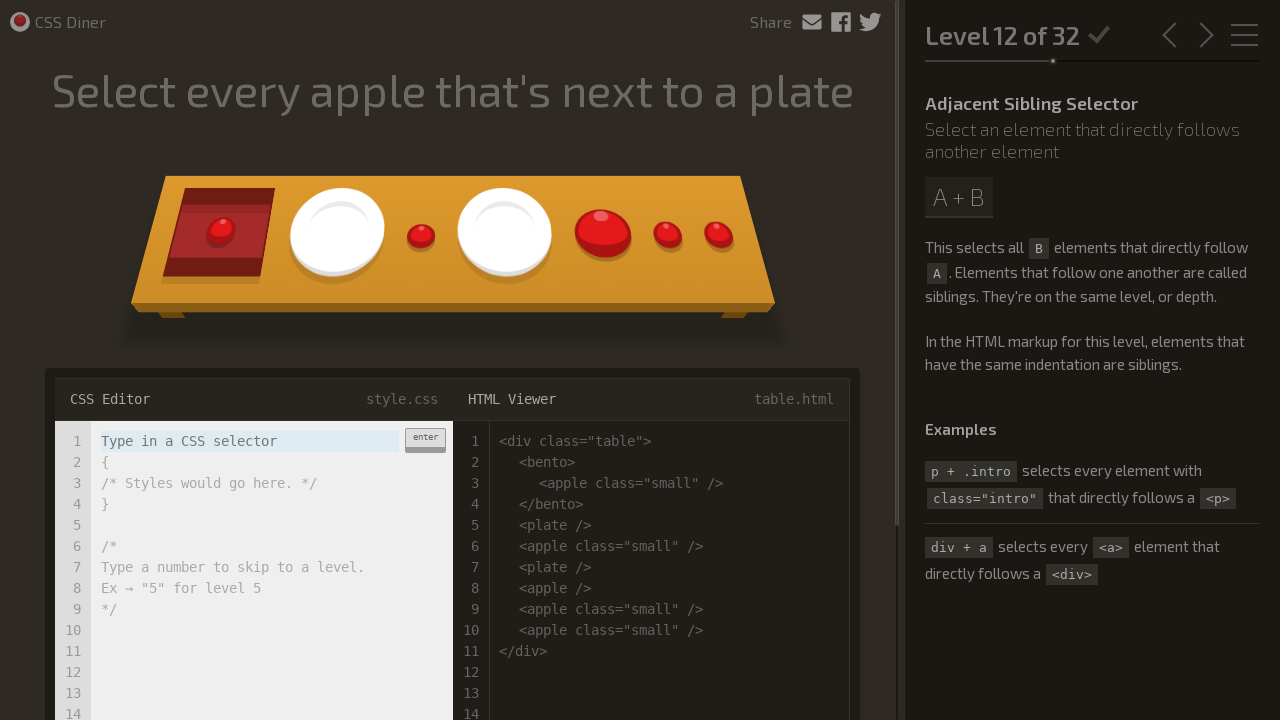

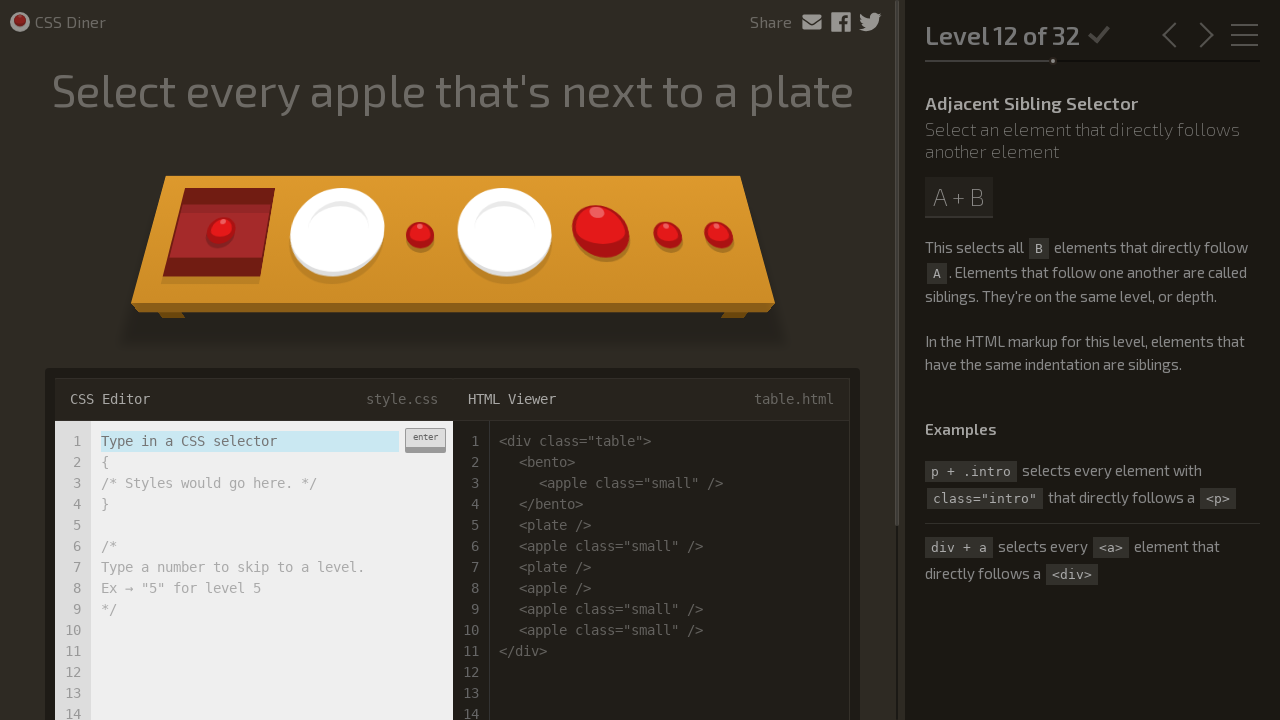